Tests web tables functionality by adding a new record with first name, last name, email, age, salary, and department fields

Starting URL: https://demoqa.com

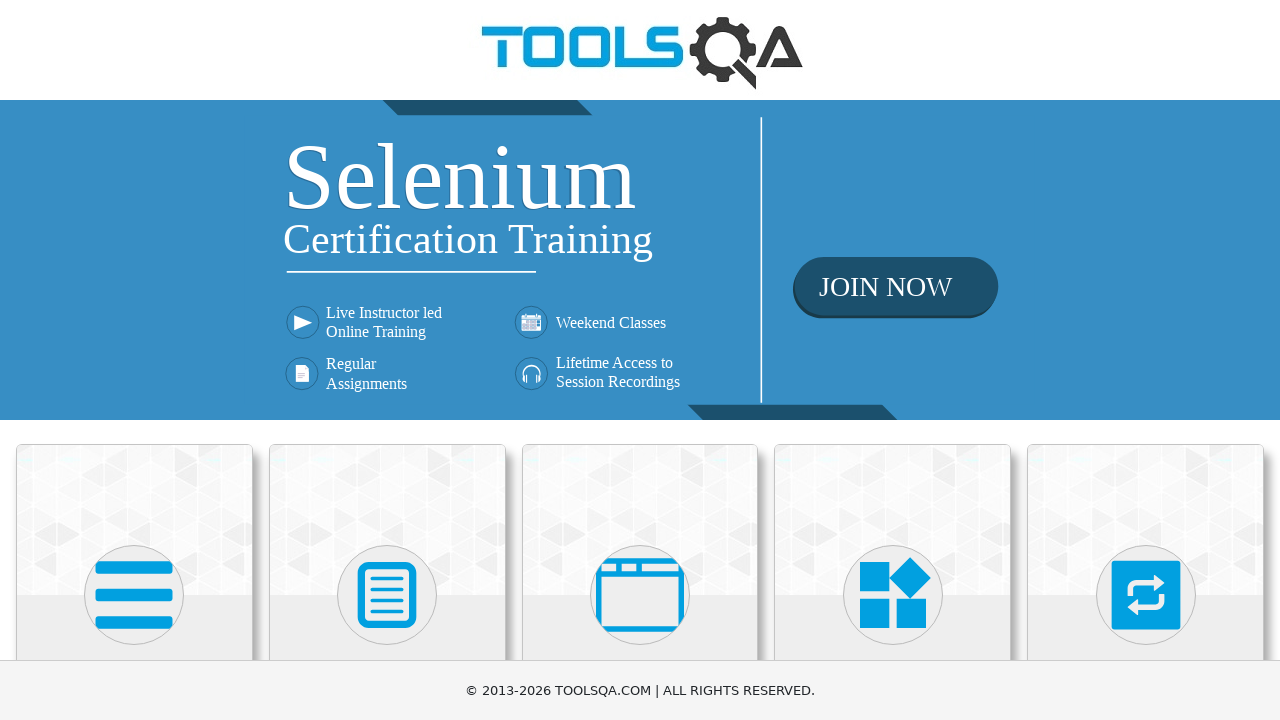

Scrolled down the page by 2500 pixels
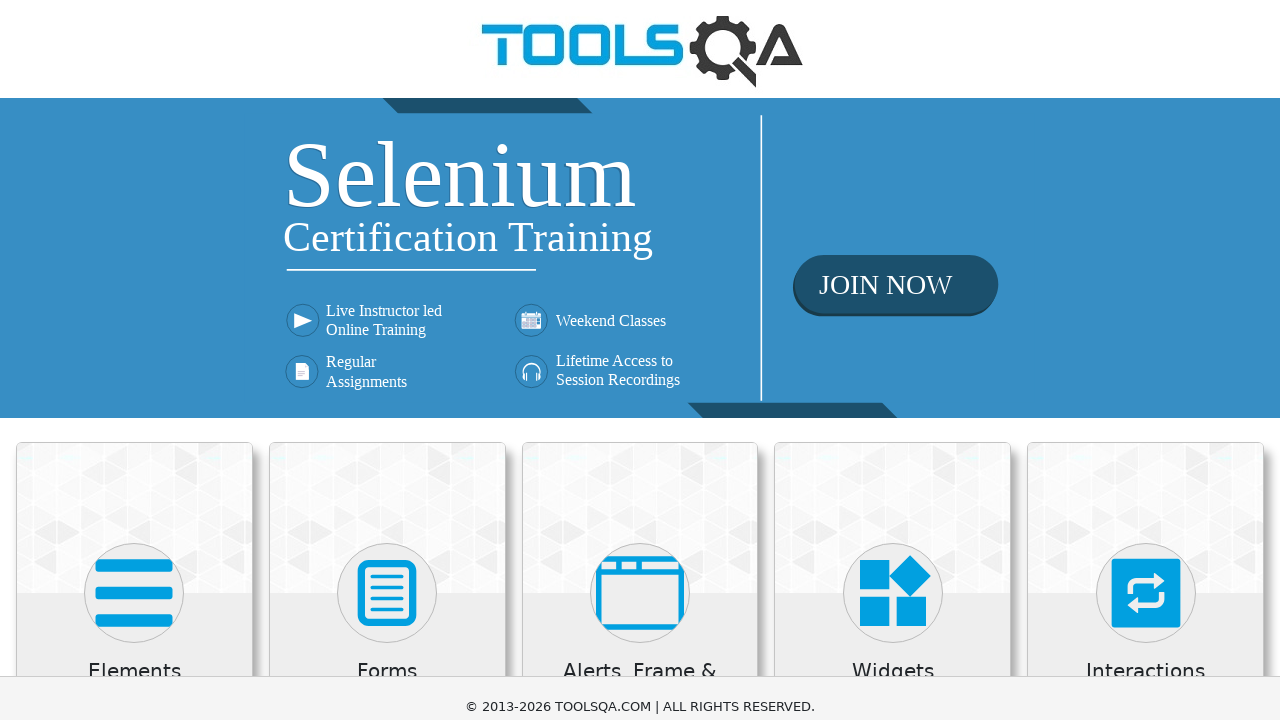

Clicked on Elements section at (134, 12) on internal:text="Elements"i
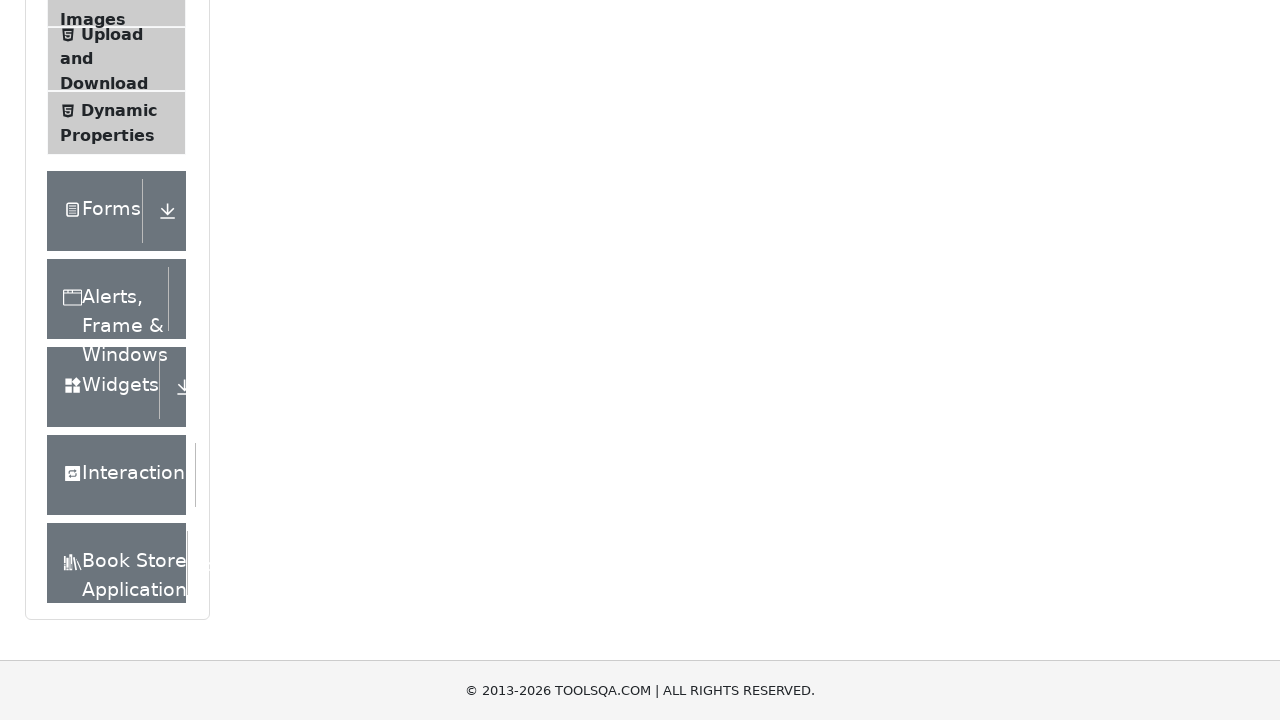

Clicked on Web Tables menu item at (100, 348) on internal:text="Web Tables"i
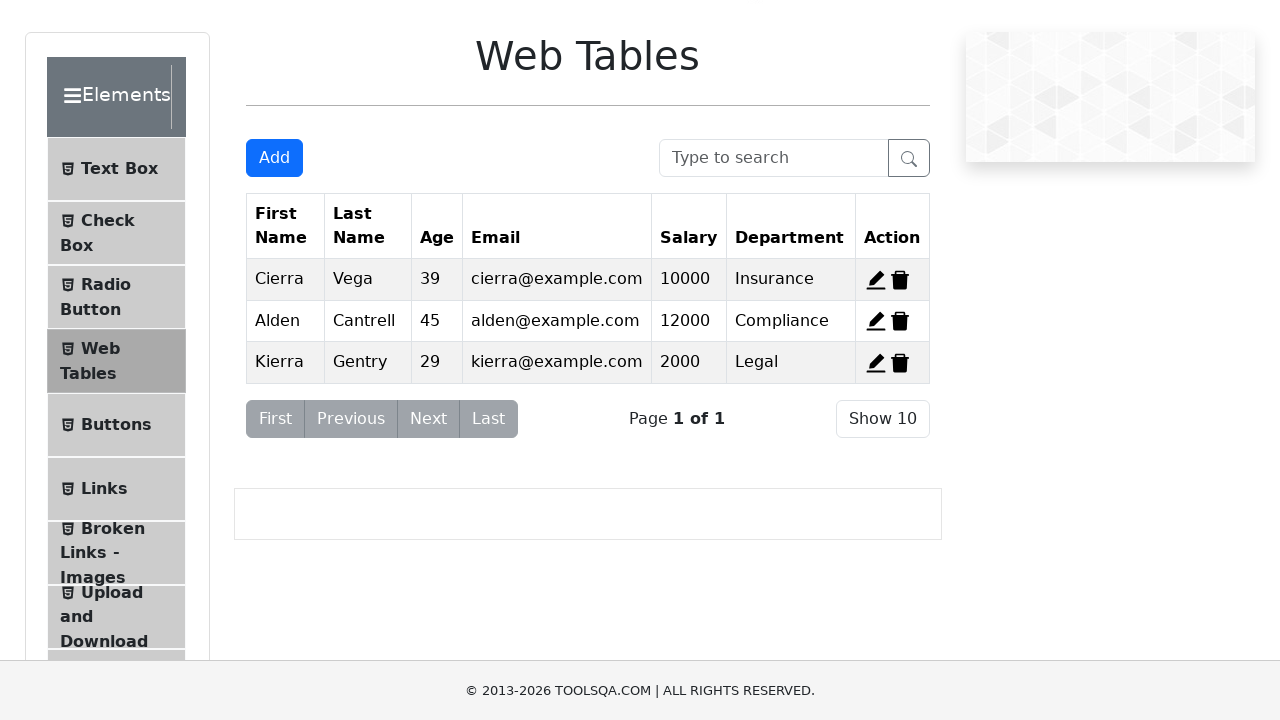

Clicked Add New Record button to open registration form at (274, 158) on #addNewRecordButton
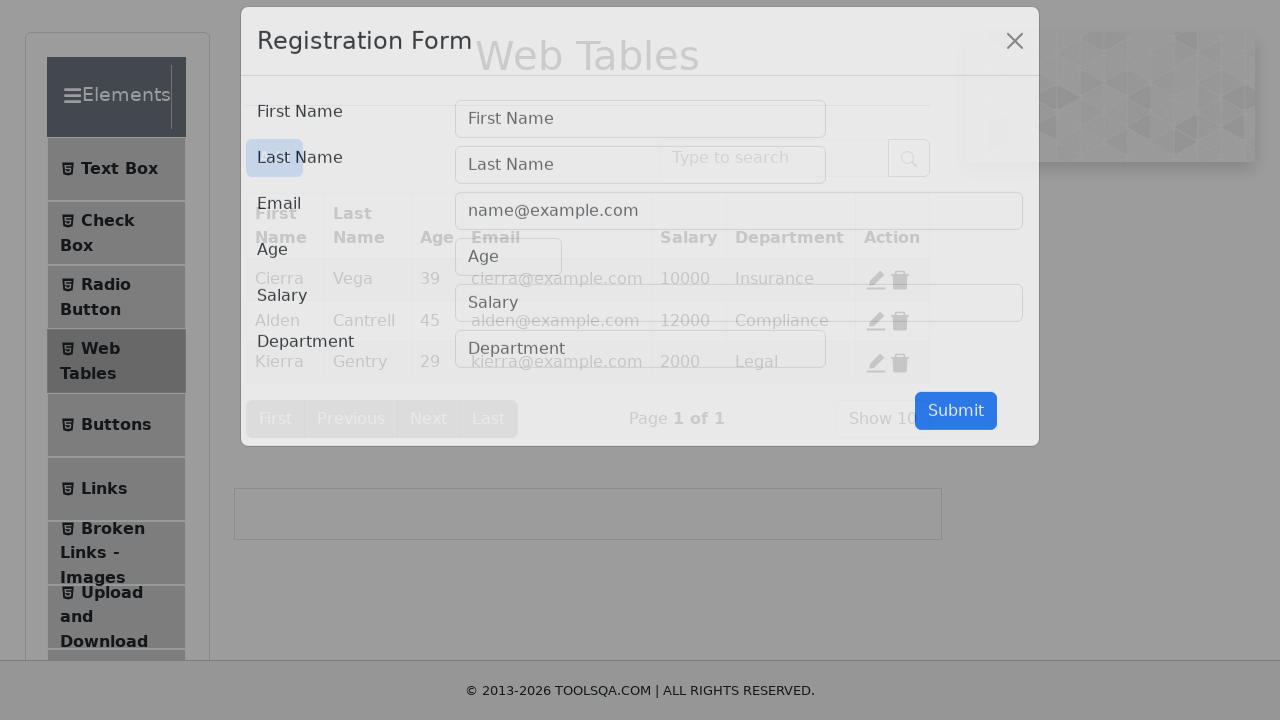

Filled First Name field with 'Sarah' on internal:attr=[placeholder="First Name"i]
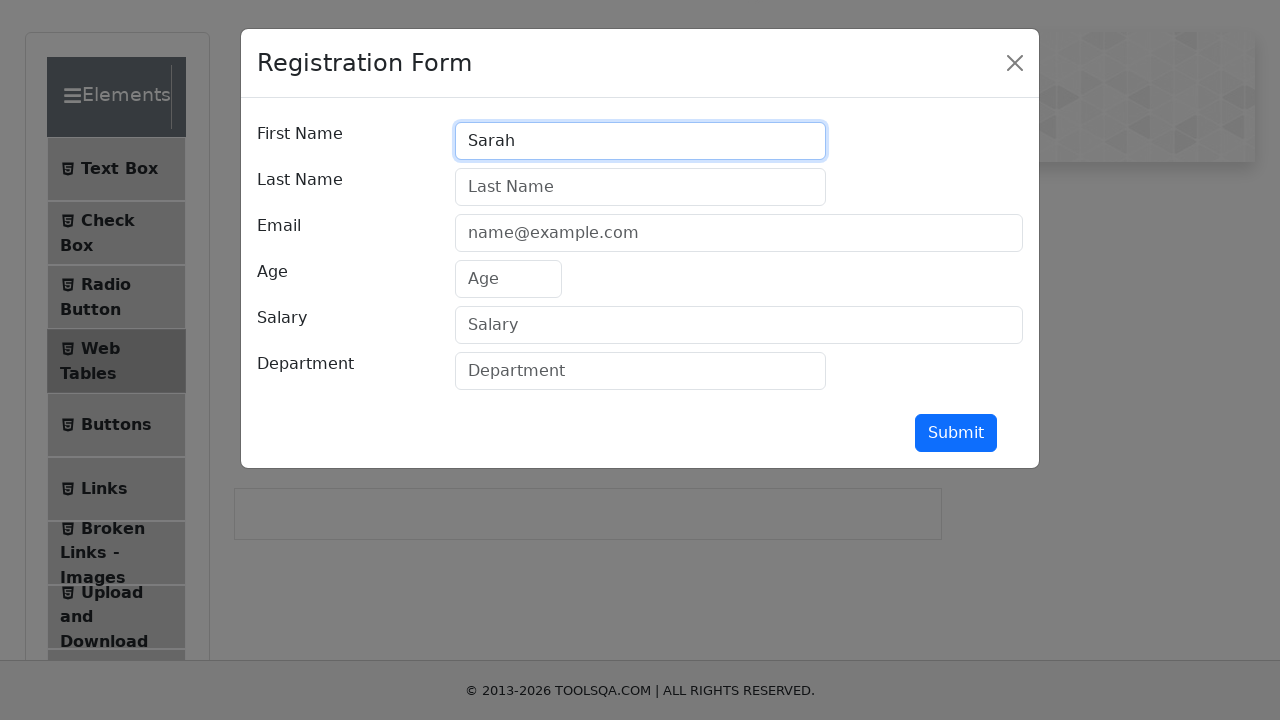

Filled Last Name field with 'Williams' on internal:attr=[placeholder="Last Name"i]
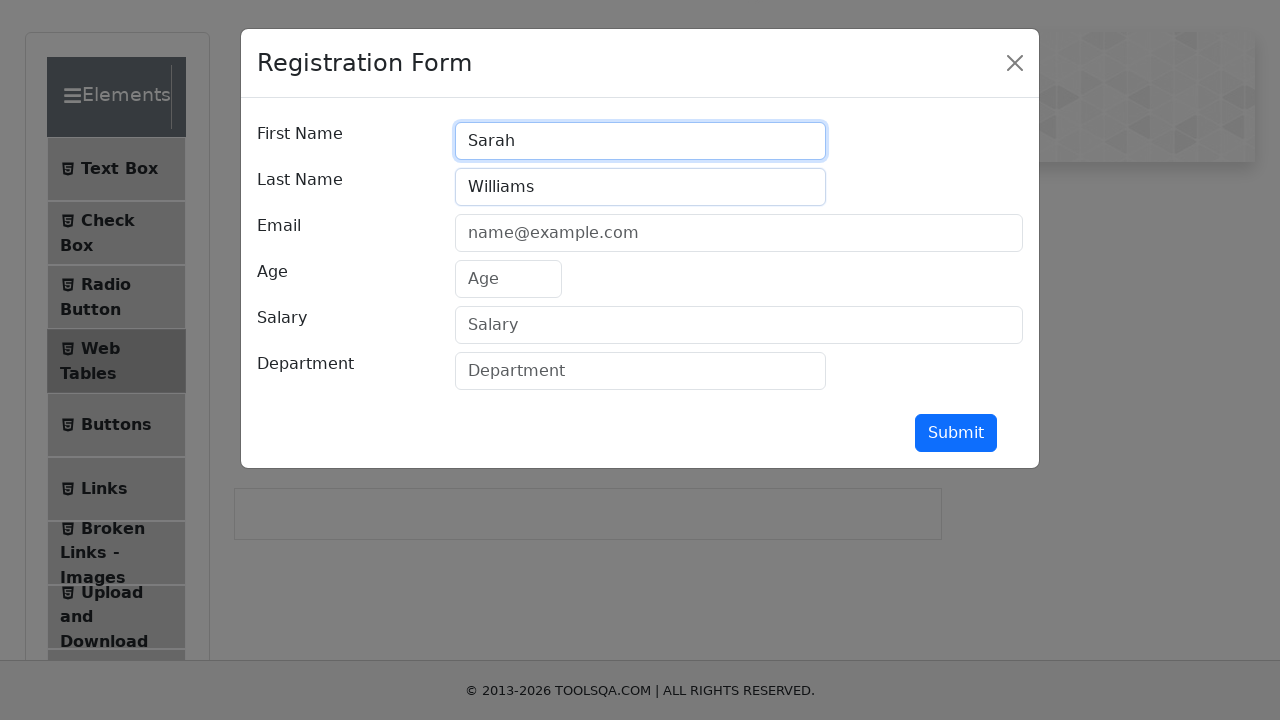

Filled Email field with 'sarah.williams@company.org' on internal:attr=[placeholder="name@example.com"i]
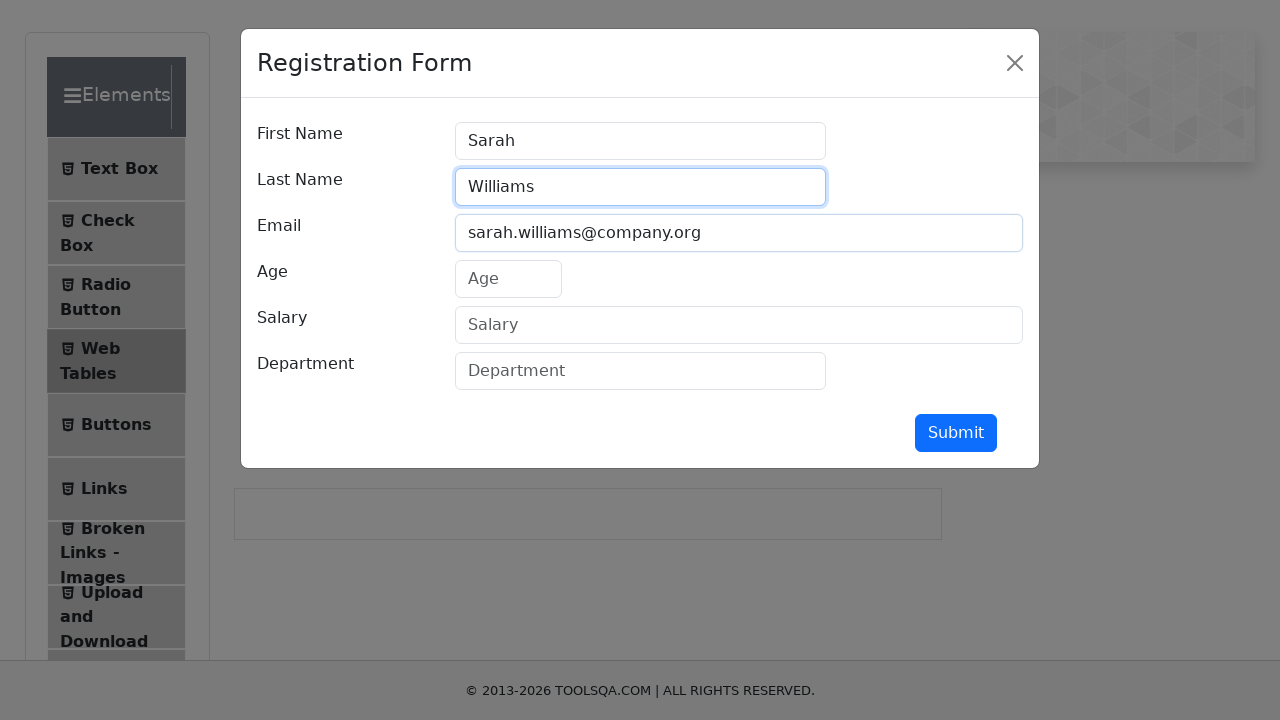

Filled Age field with '28' on internal:attr=[placeholder="Age"i]
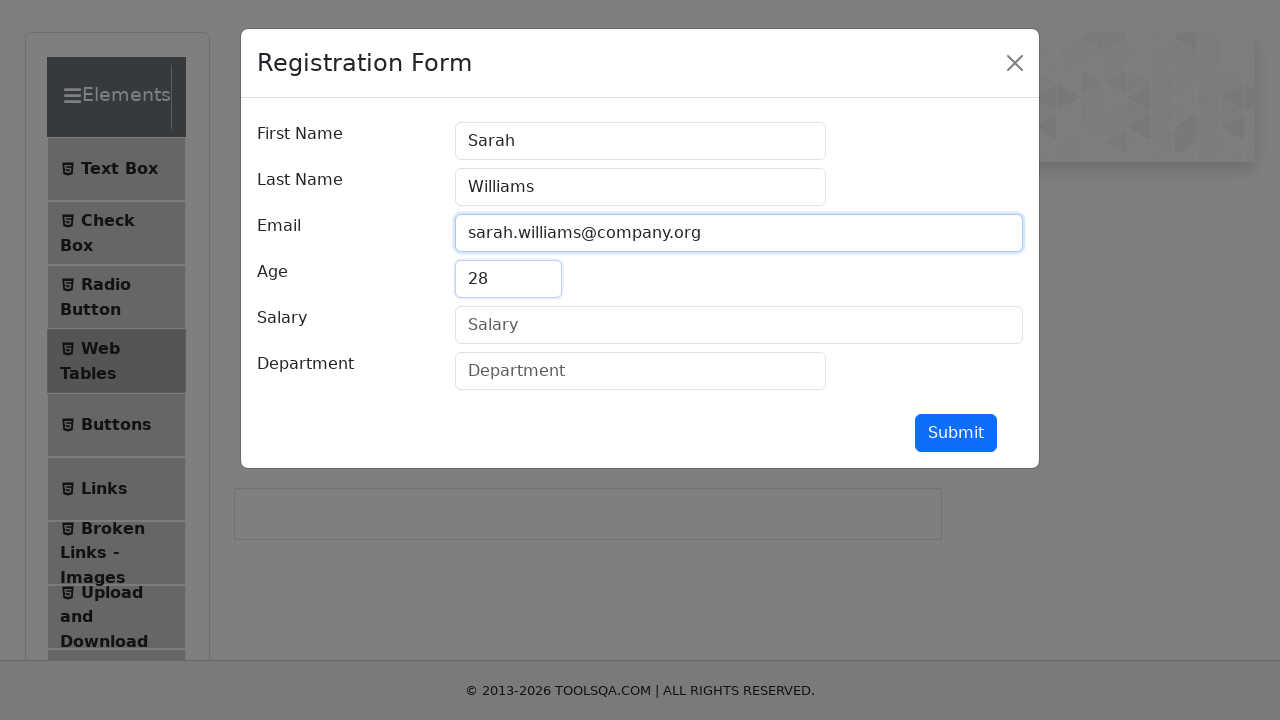

Filled Salary field with '65000' on internal:attr=[placeholder="Salary"i]
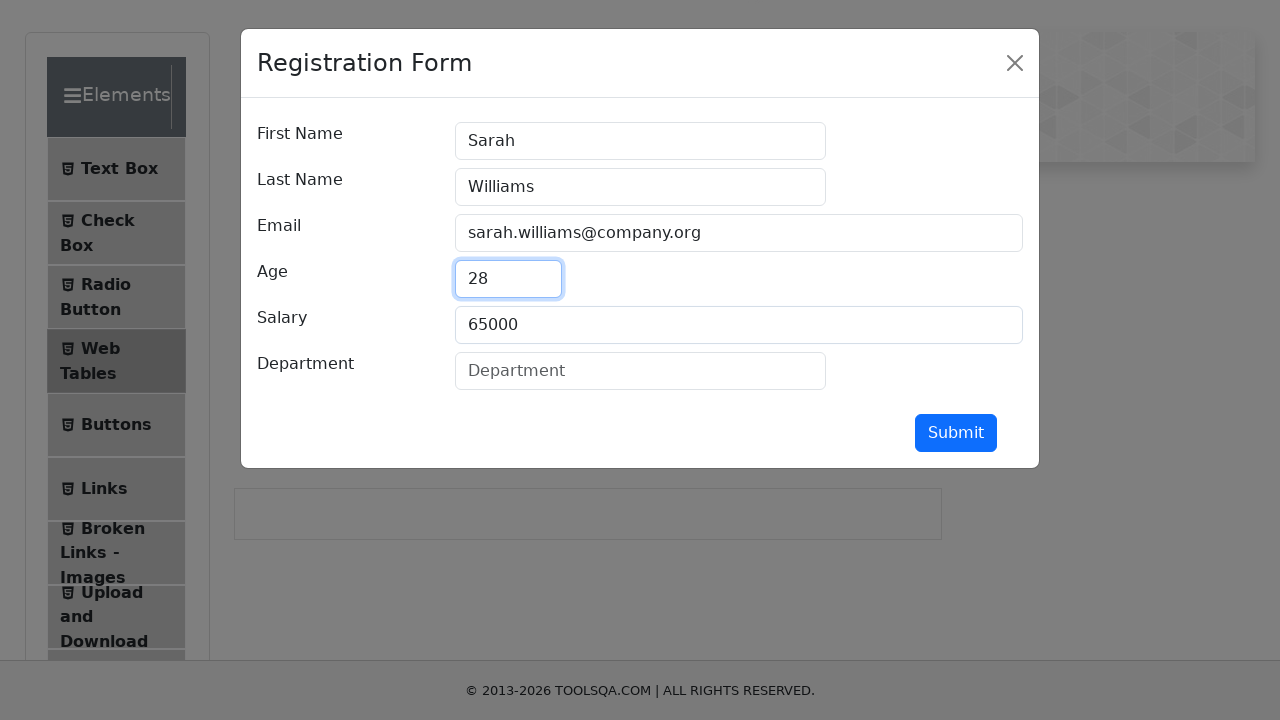

Filled Department field with 'Engineering' on internal:attr=[placeholder="Department"i]
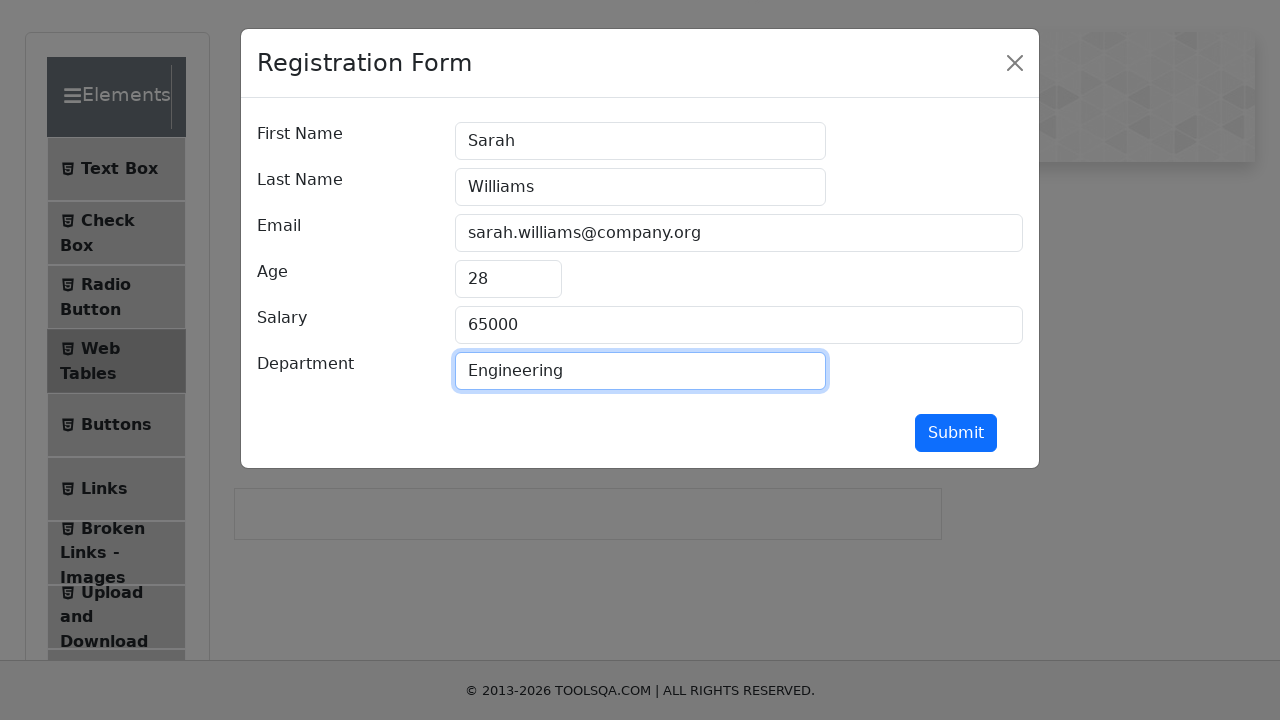

Clicked submit button to add new record to web table at (956, 433) on #submit
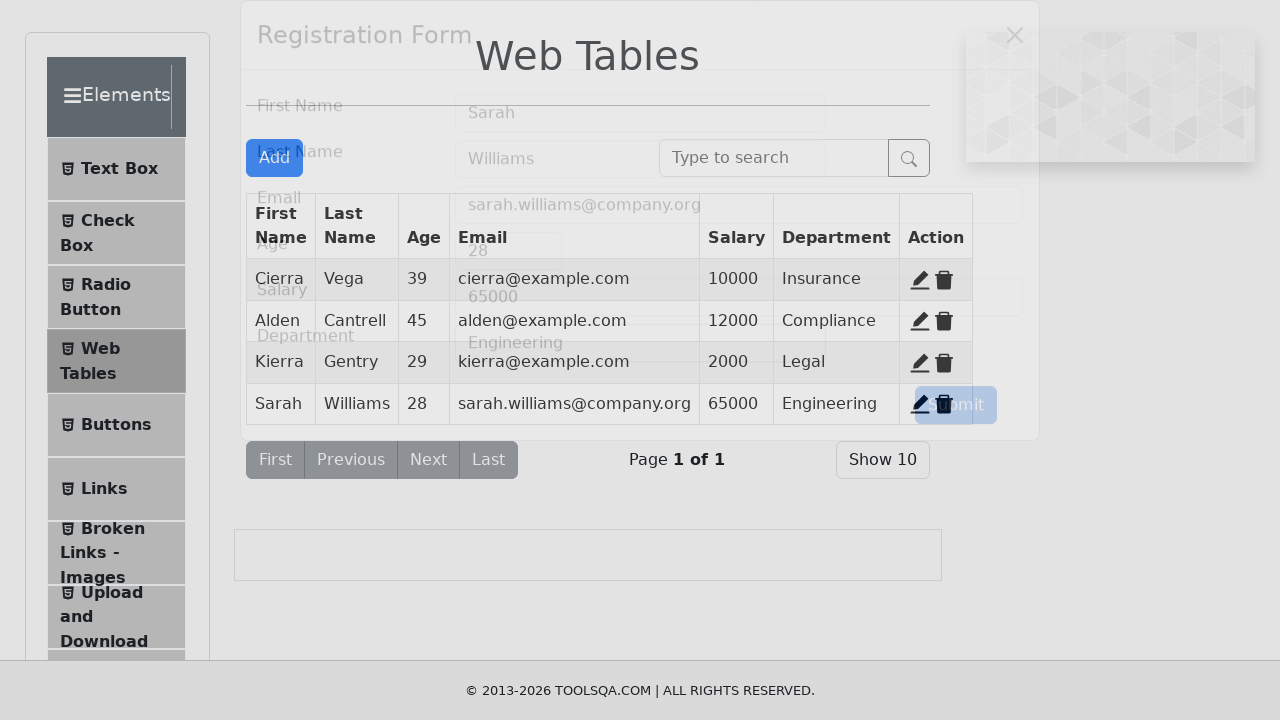

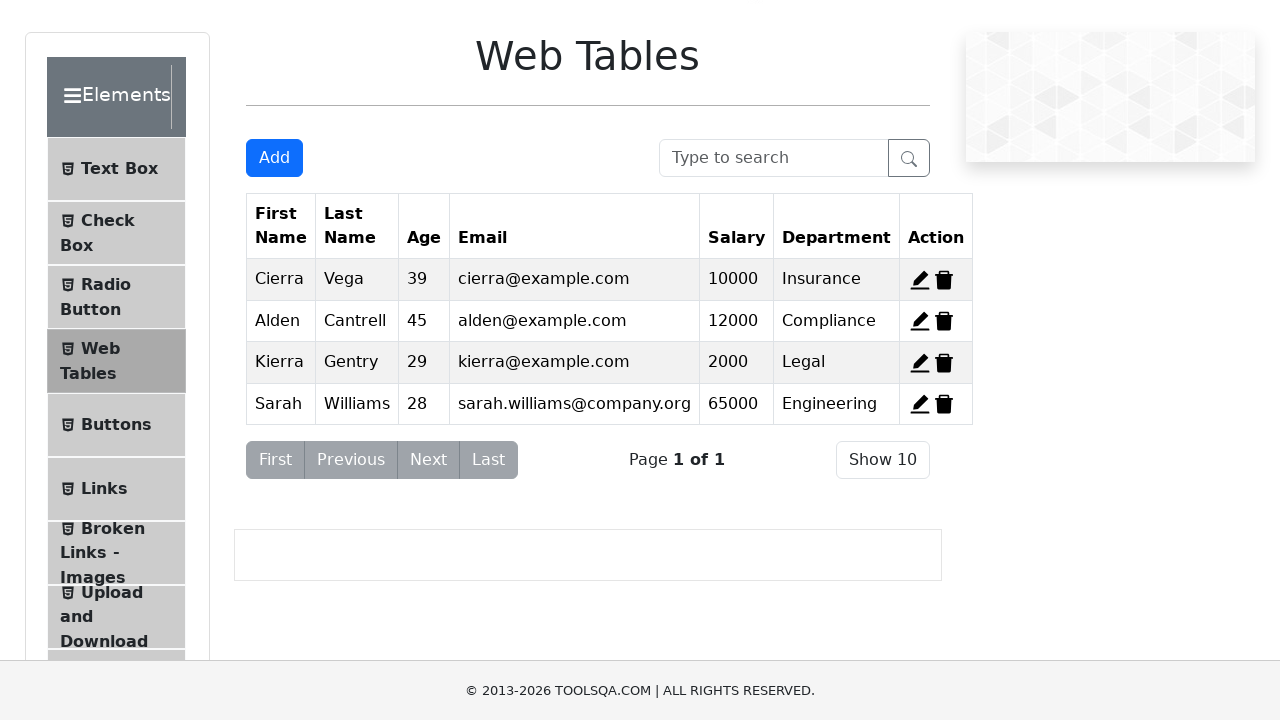